Opens the learn-automation.com website and verifies the page loads successfully by maximizing the browser window.

Starting URL: http://learn-automation.com/

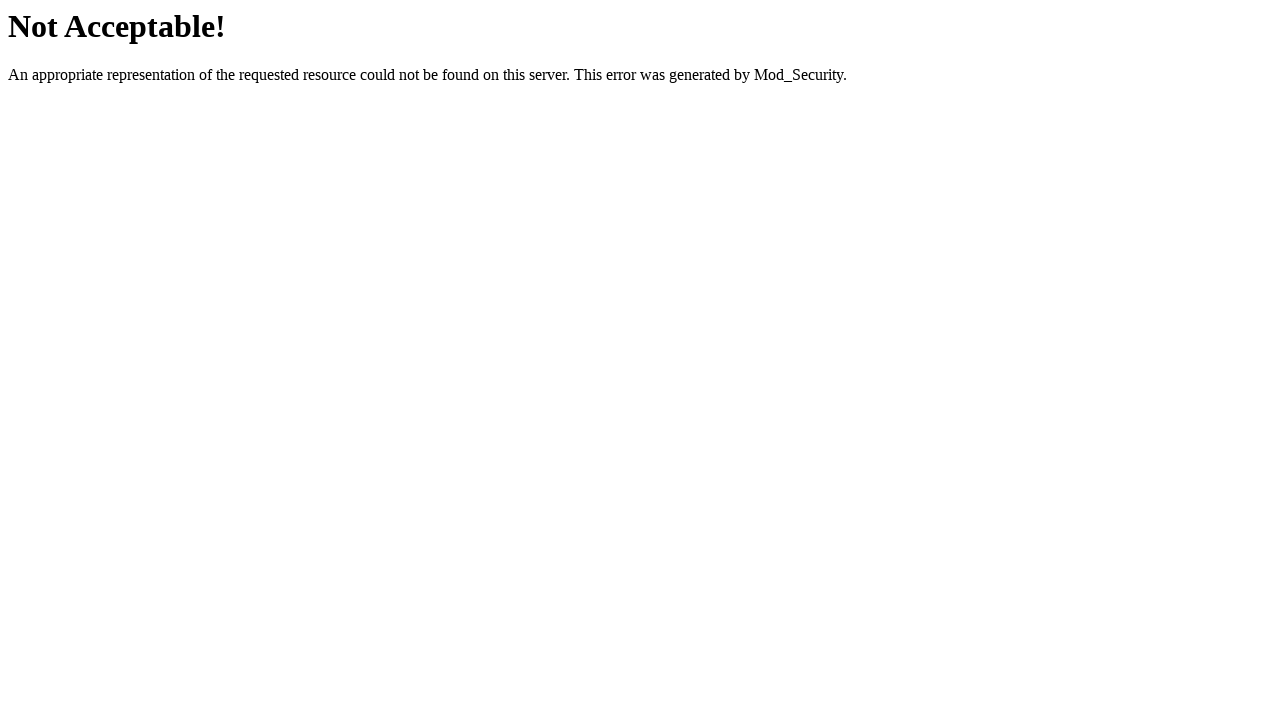

Navigated to http://learn-automation.com/
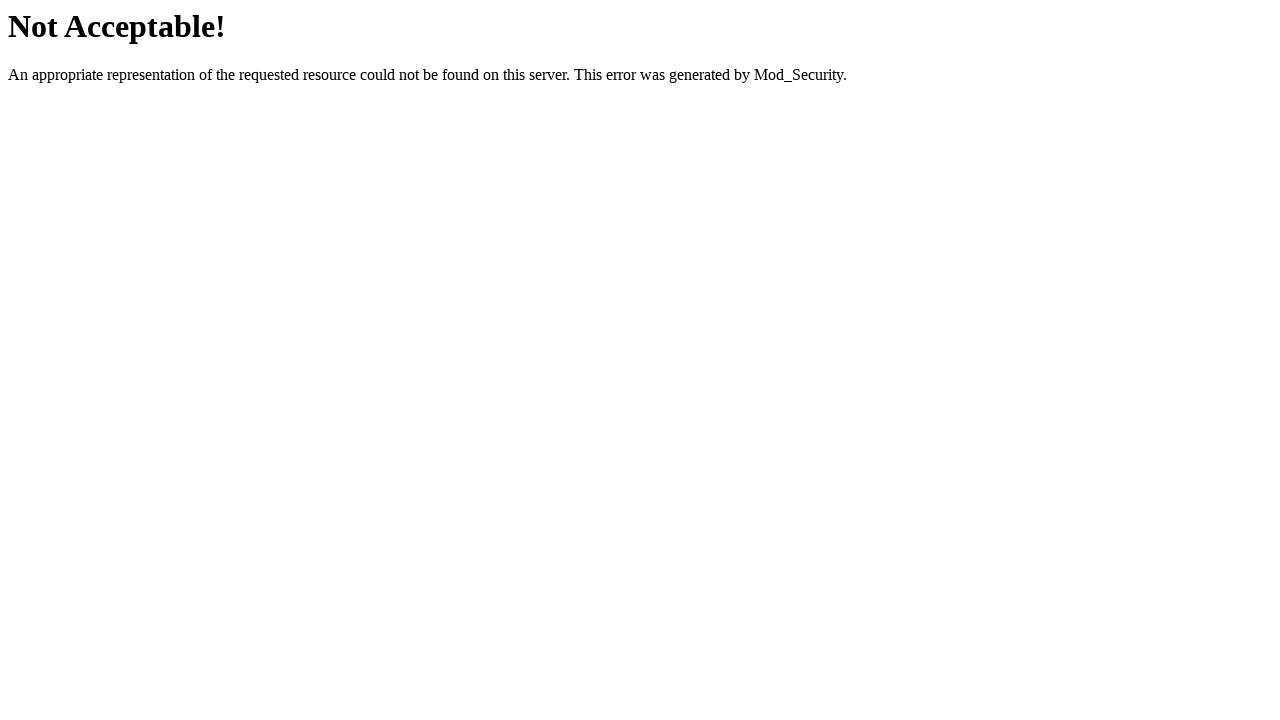

Maximized browser window to 1920x1080
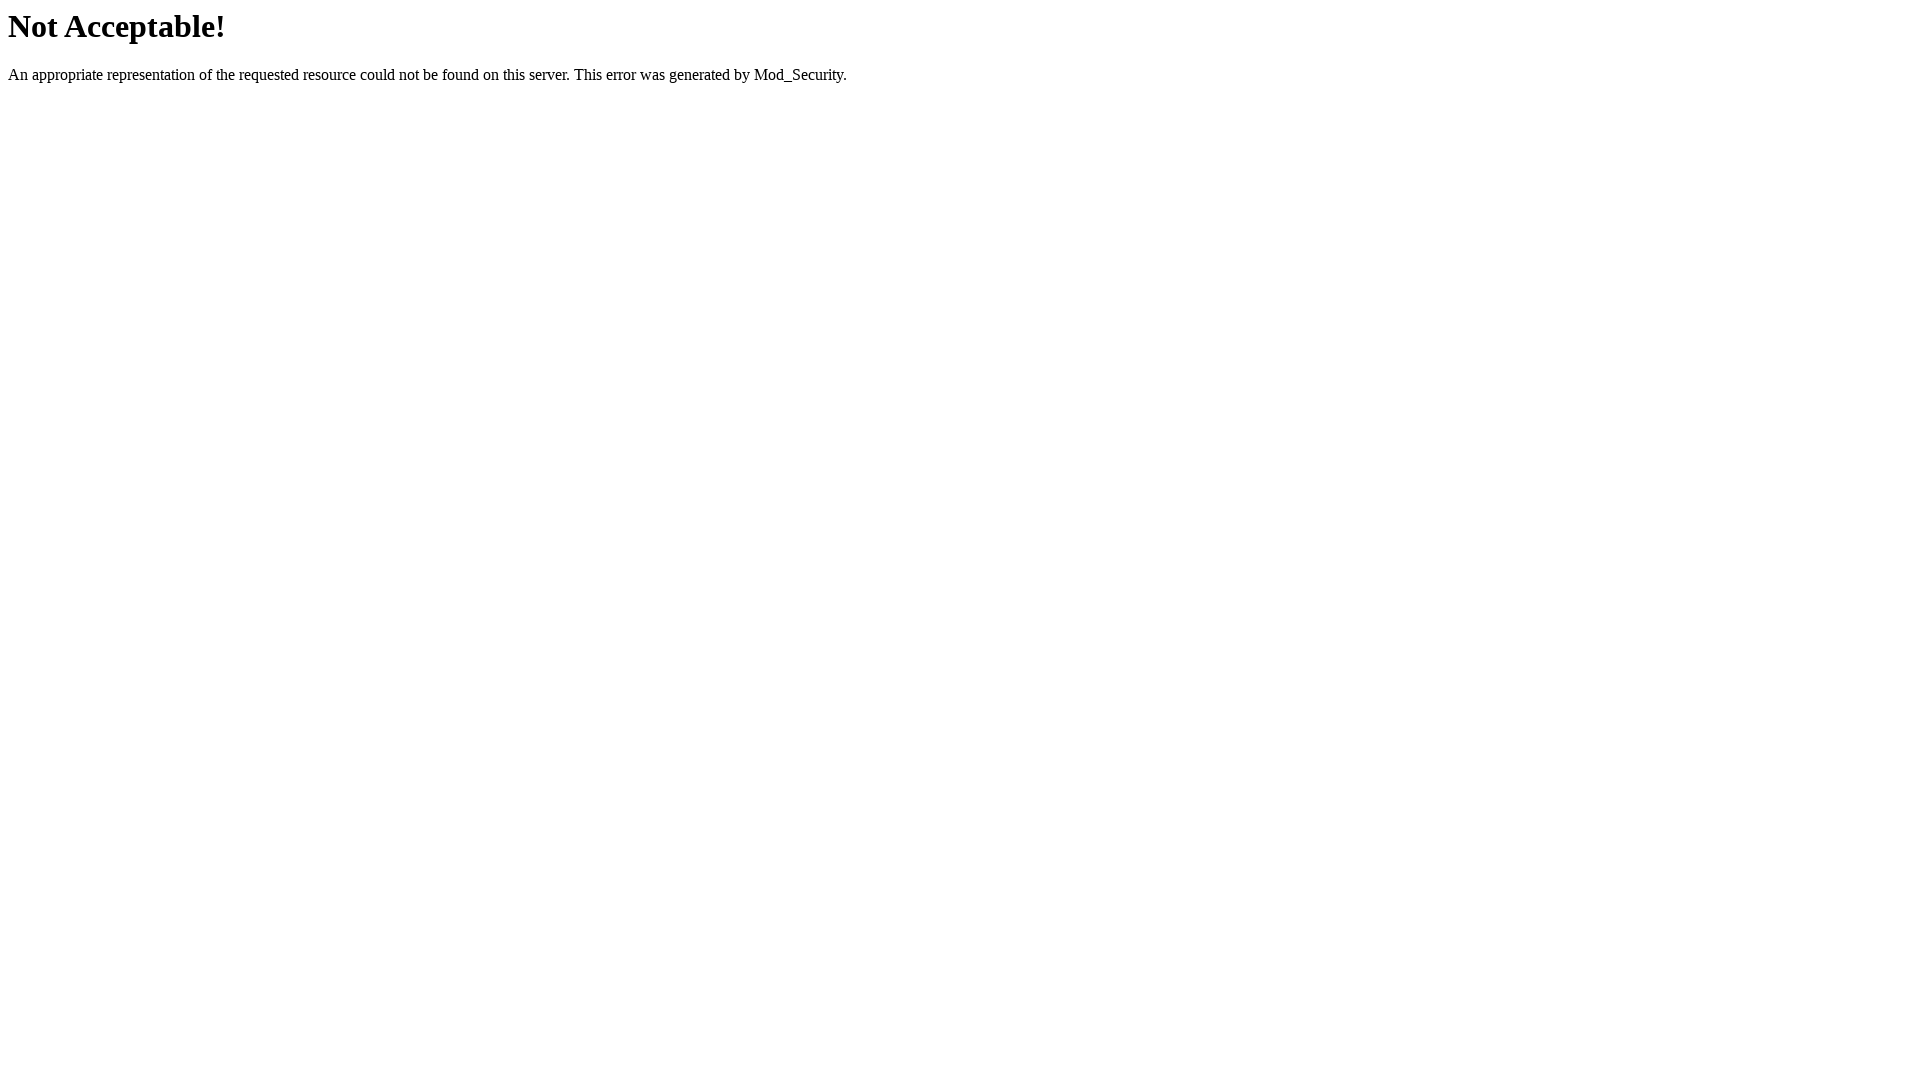

Page loaded successfully - domcontentloaded state reached
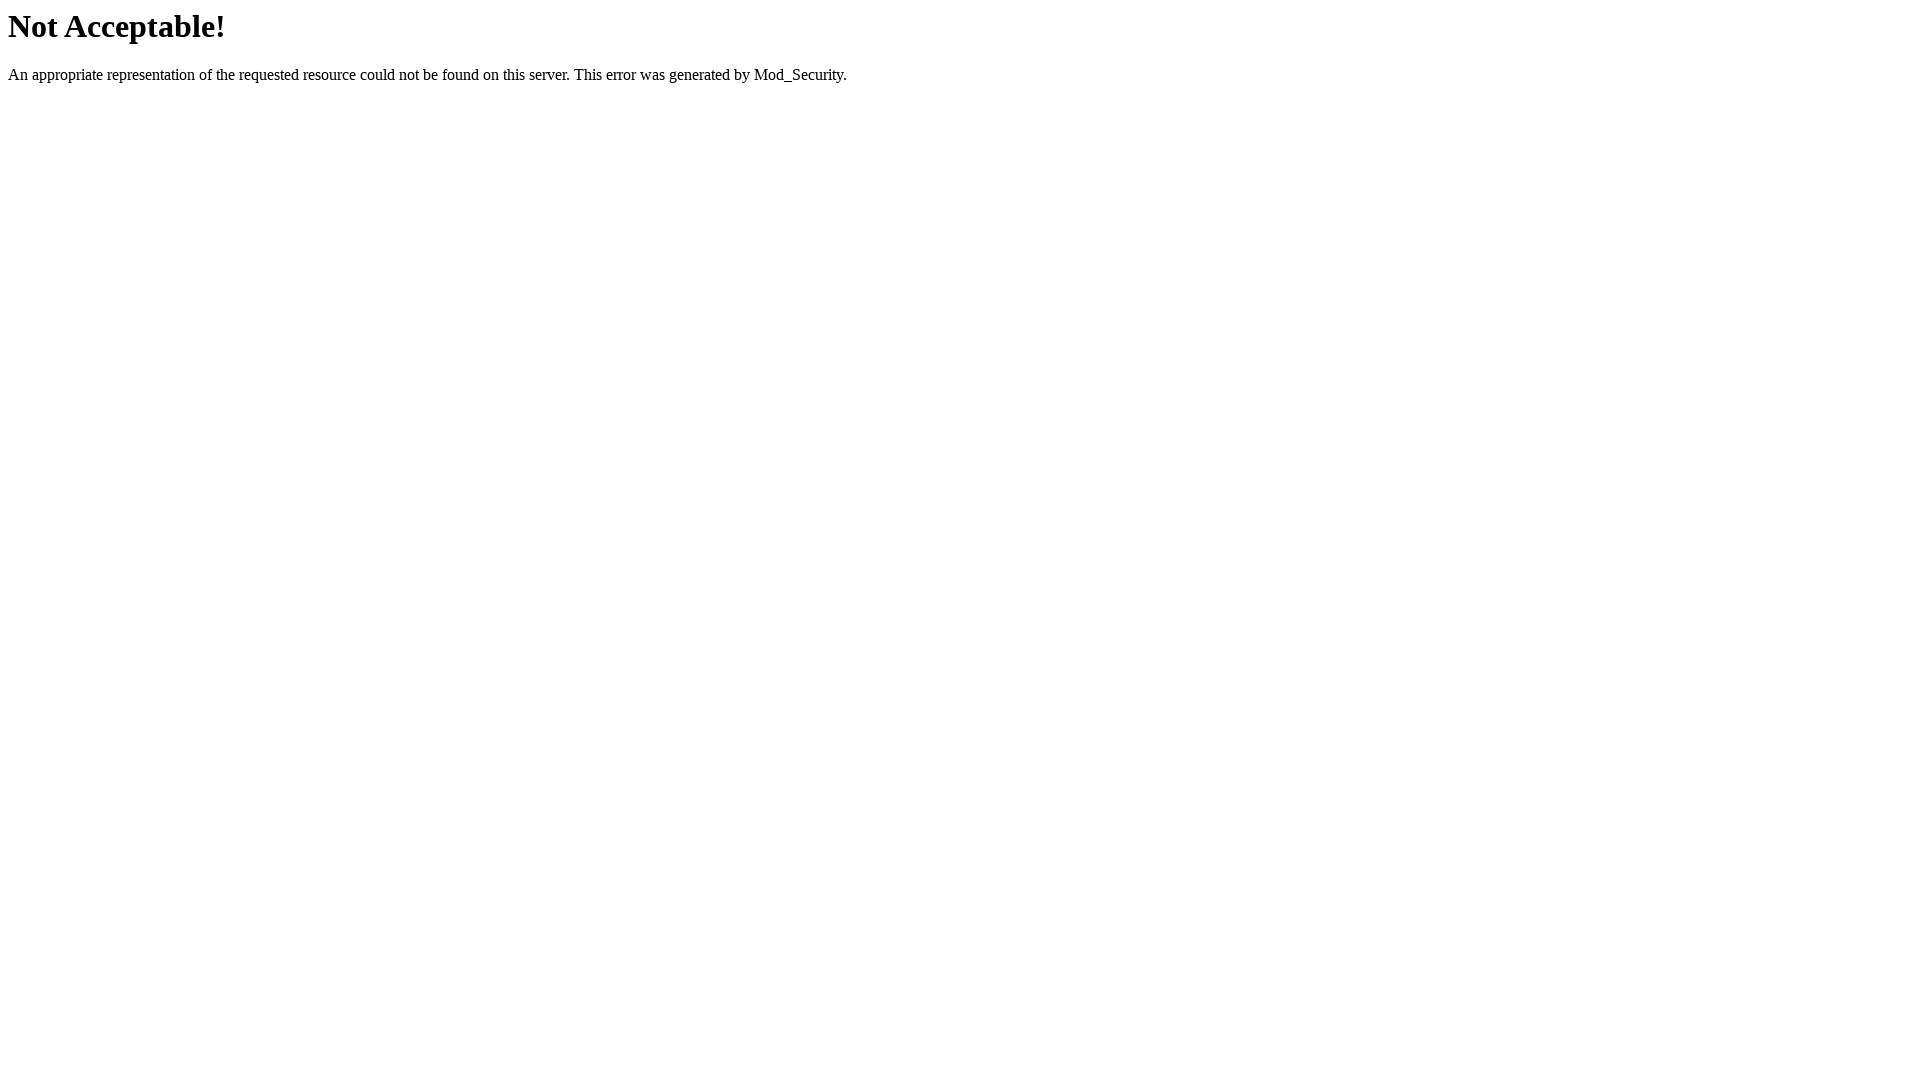

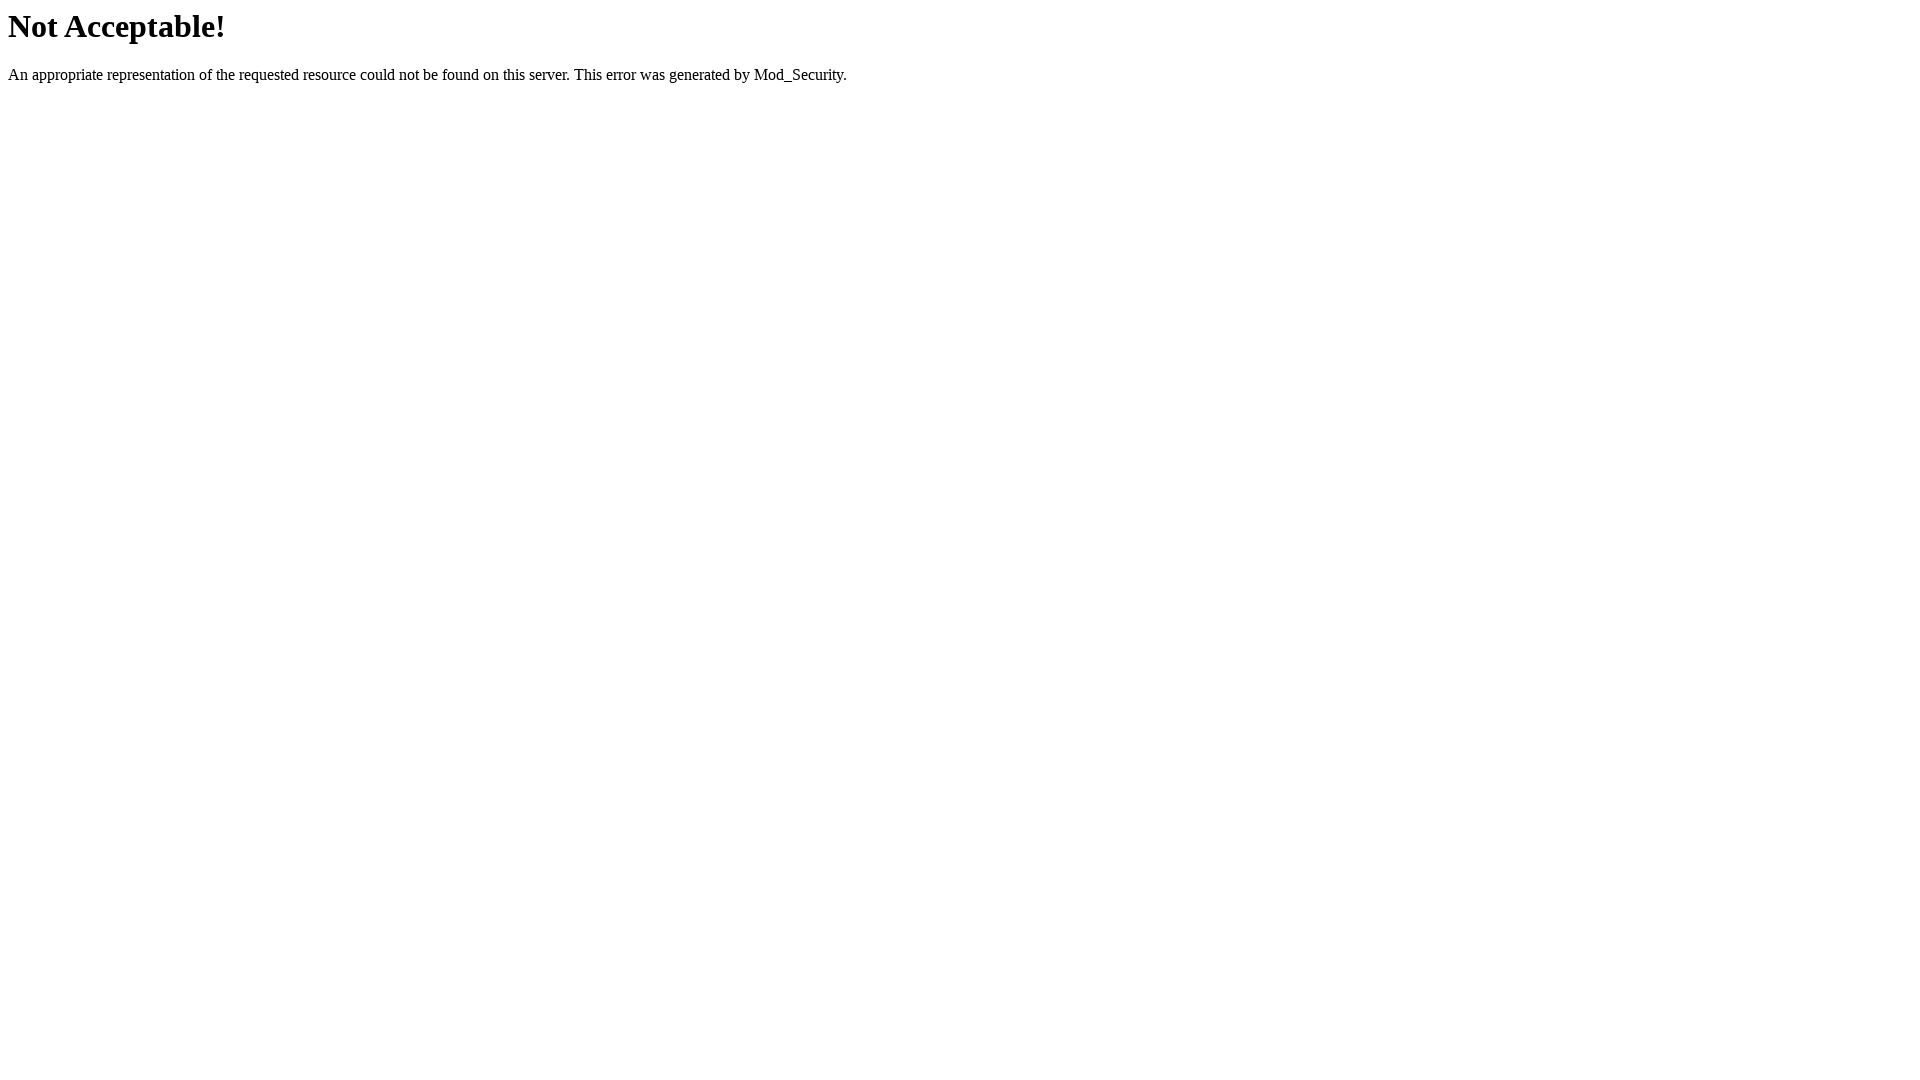